Tests interacting with a select dropdown element on W3Schools' HTML tryit editor by switching to the result iframe and selecting an option from the dropdown.

Starting URL: http://www.w3schools.com/tags/tryit.asp?filename=tryhtml_select

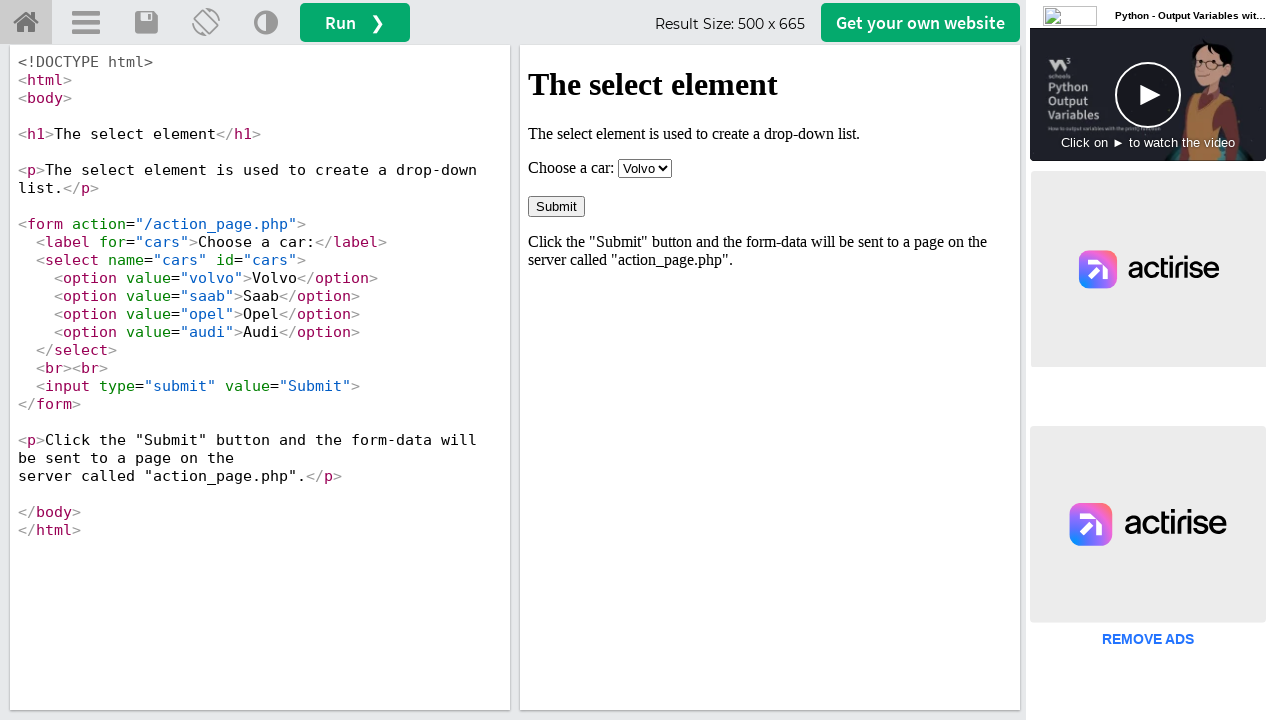

Waited for iframe #iframeResult to be available
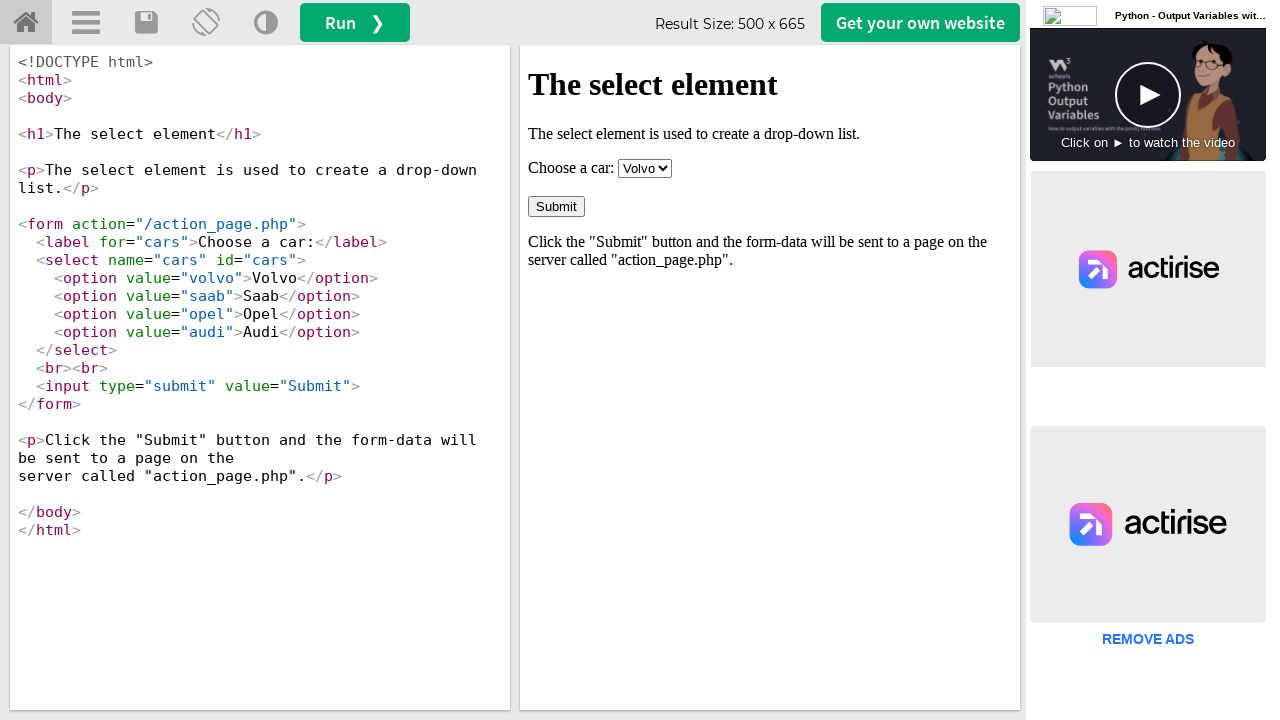

Located and switched to the result iframe
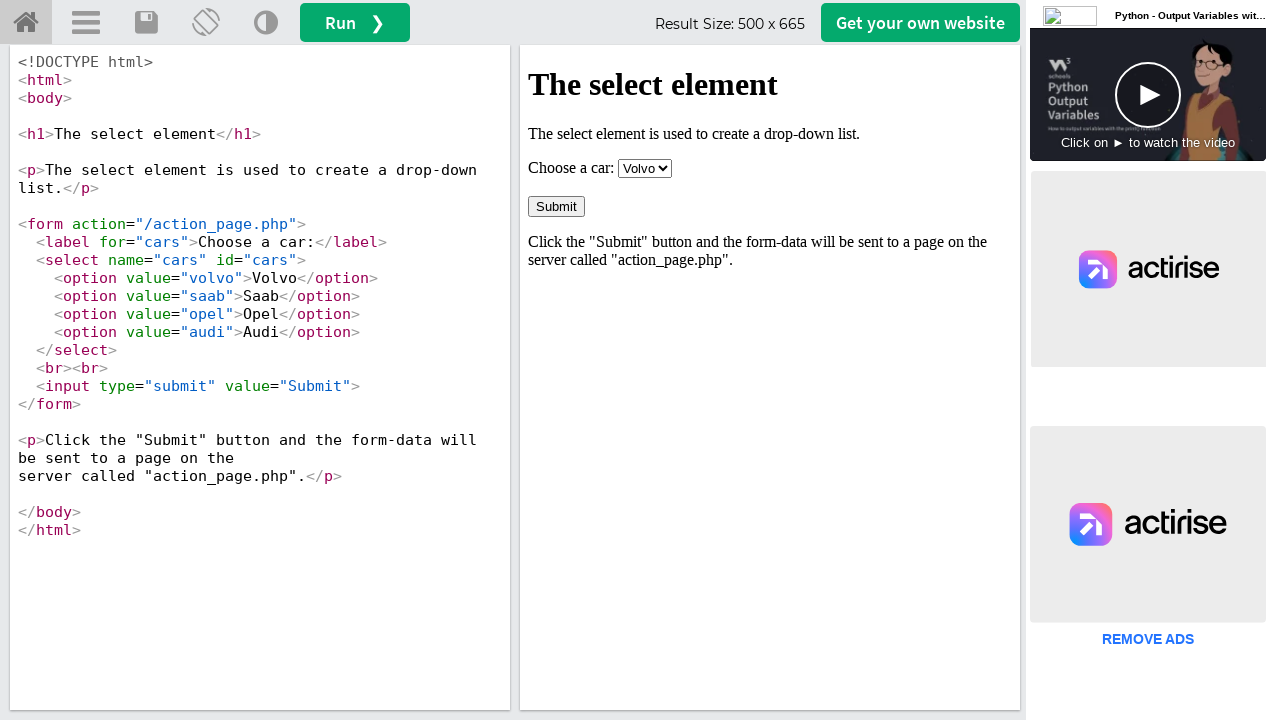

Waited for select dropdown element to be visible
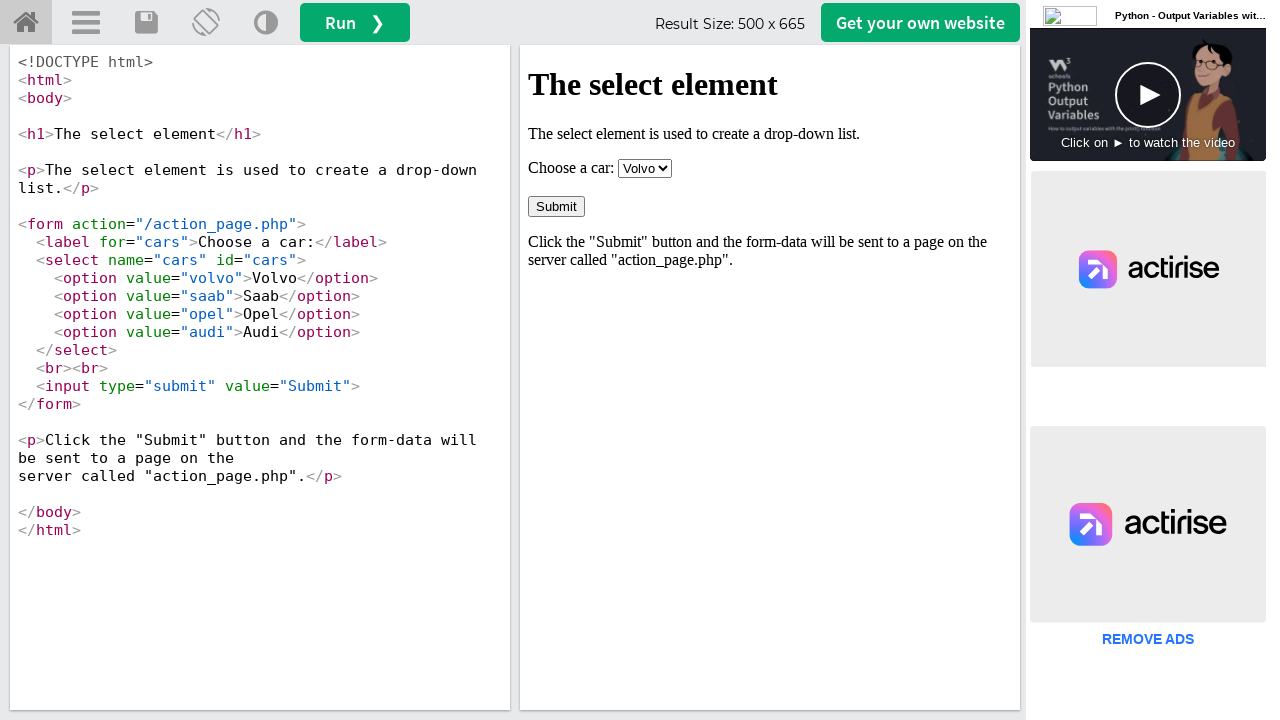

Selected 'Audi' option from the dropdown on #iframeResult >> internal:control=enter-frame >> select
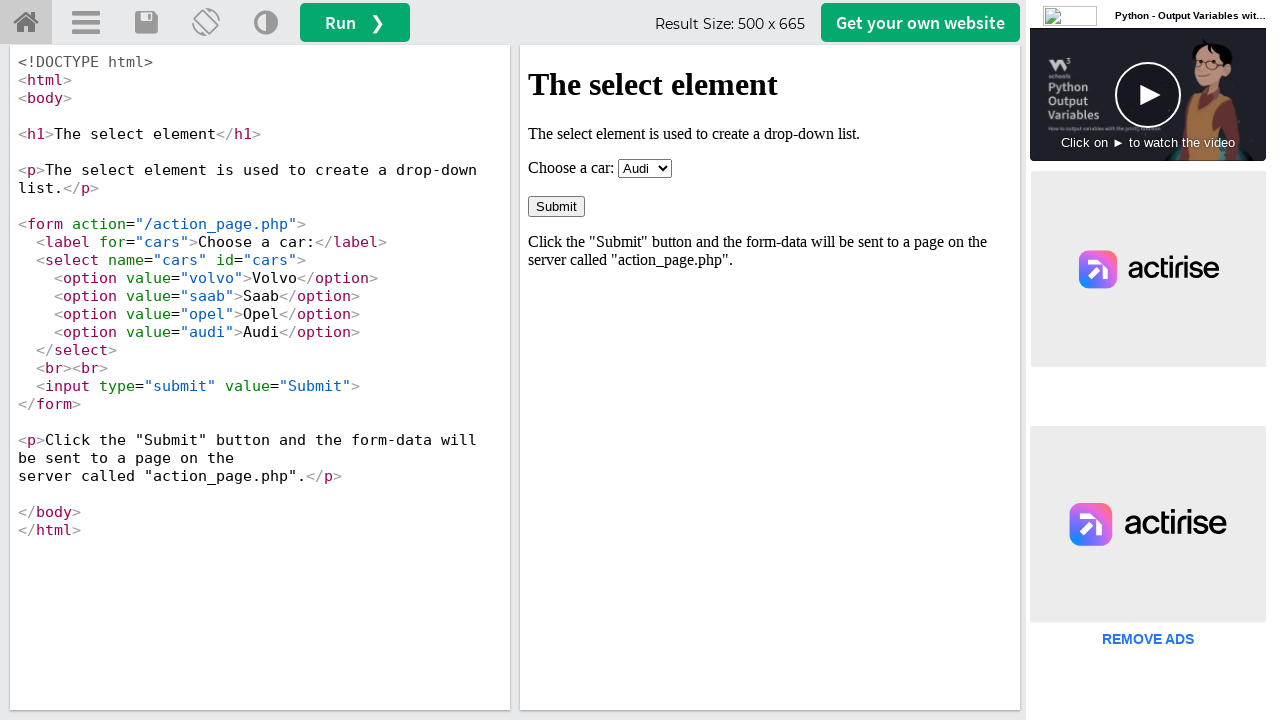

Verified select dropdown is still visible after selection
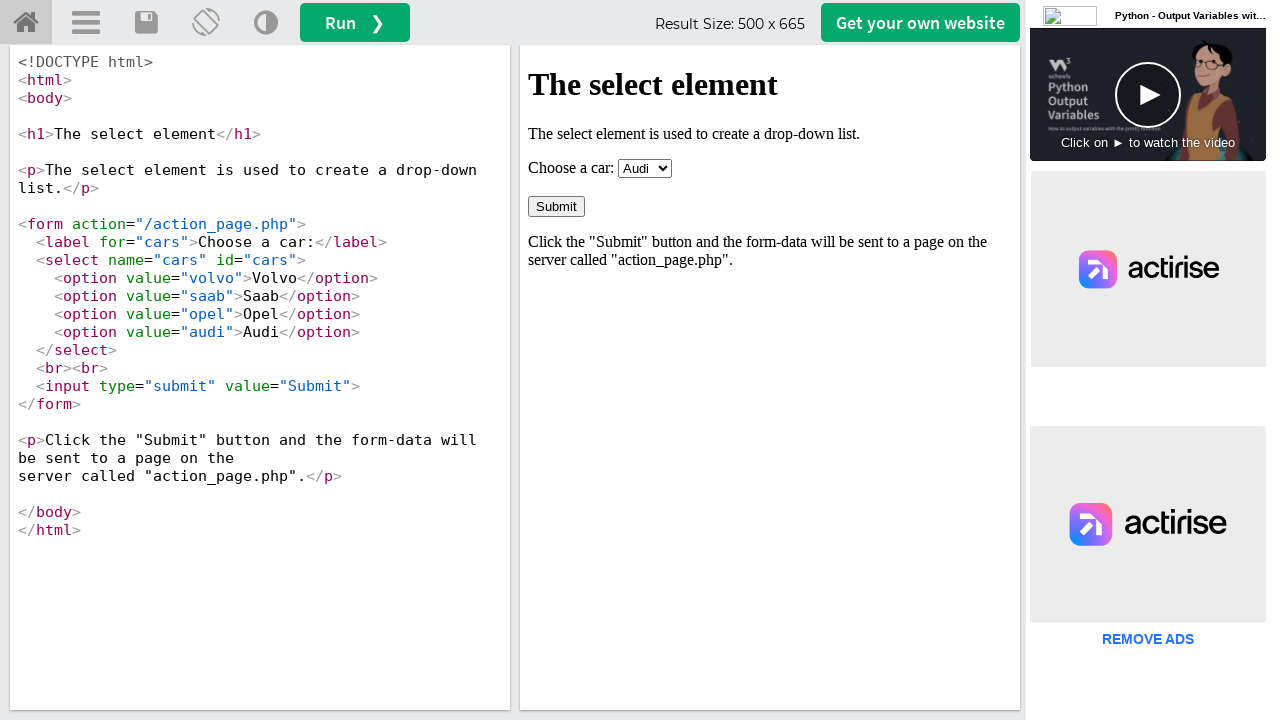

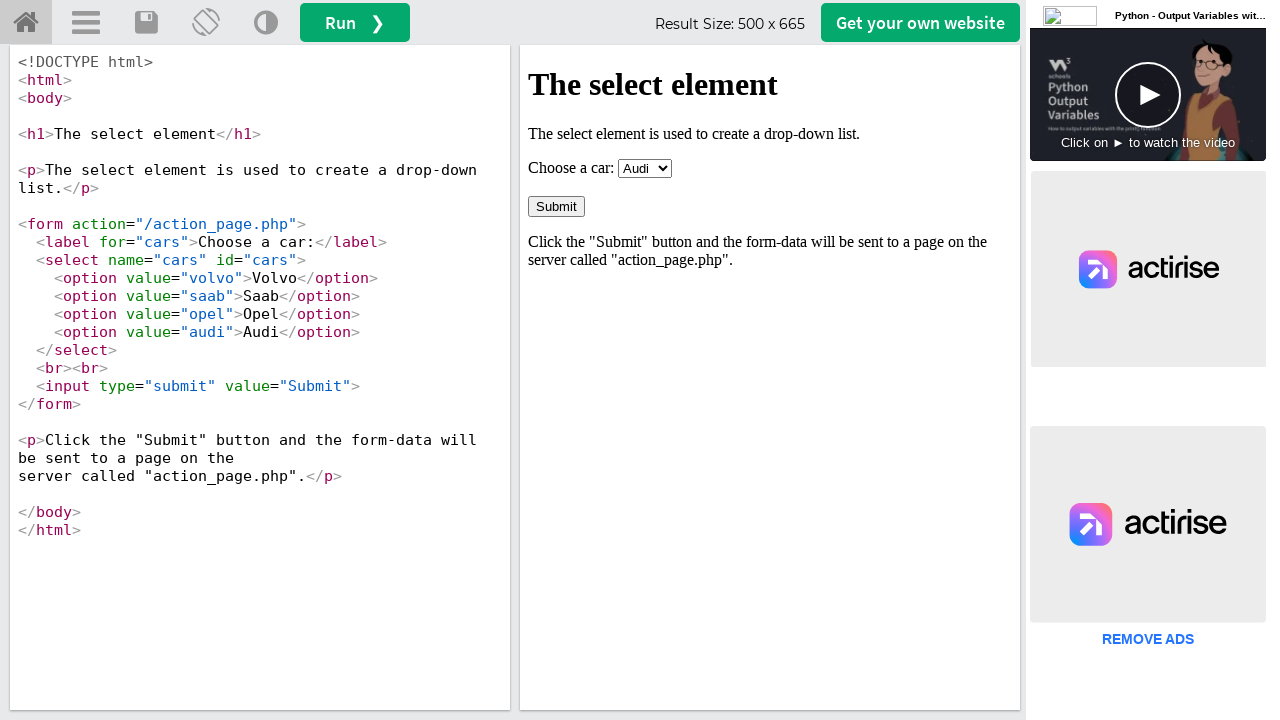